Tests double-click functionality on W3Schools by switching to an iframe and performing a double-click action on an element that triggers a JavaScript function

Starting URL: https://www.w3schools.com/tags/tryit.asp?filename=tryhtml5_ev_ondblclick

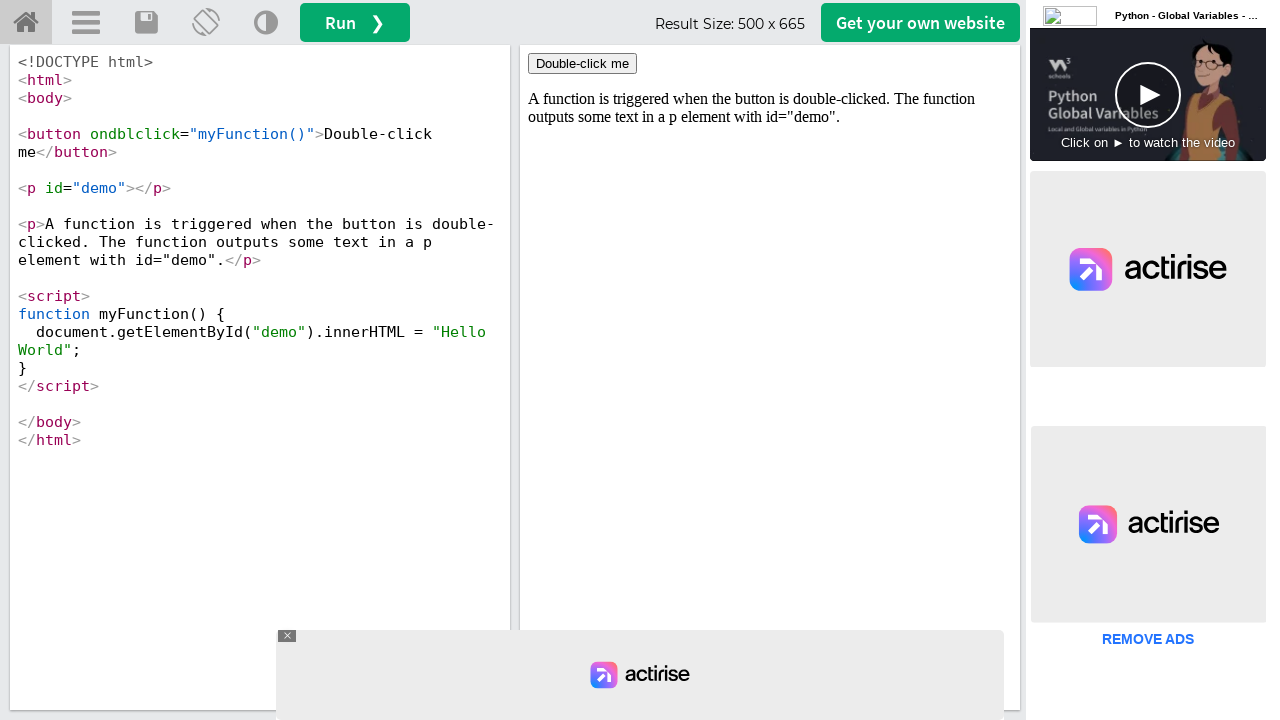

Located iframe with ID 'iframeResult'
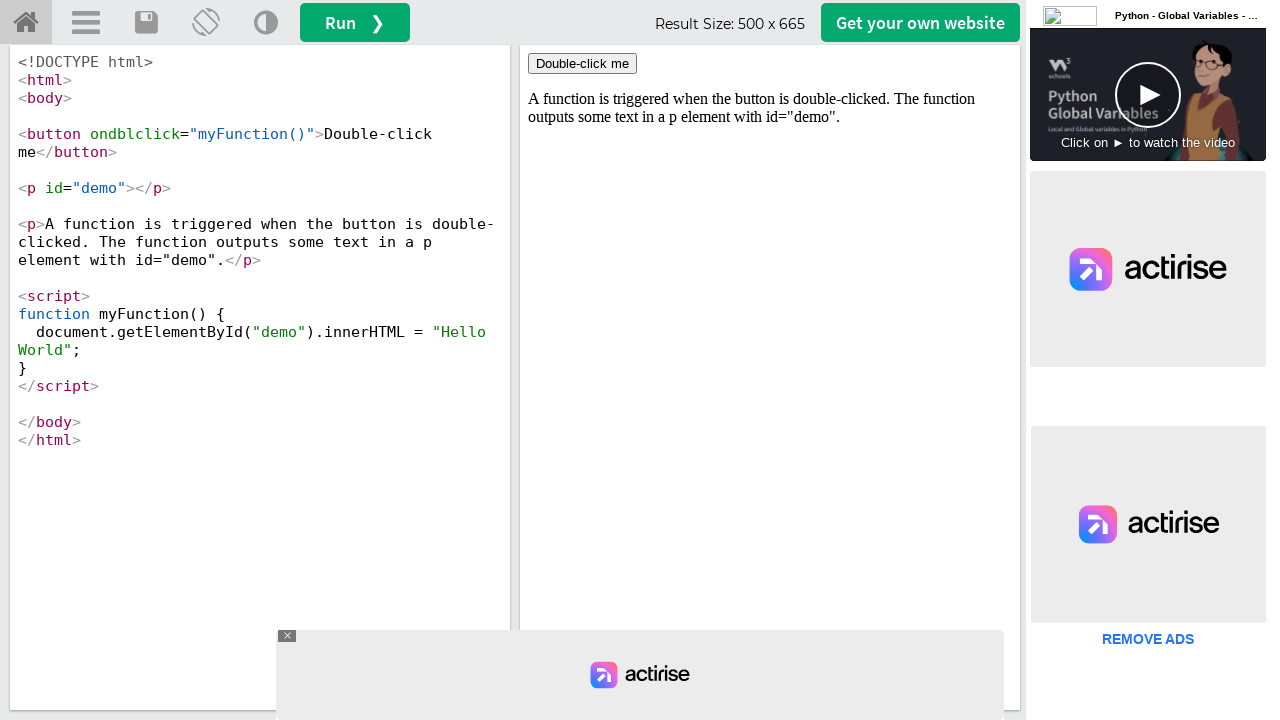

Double-clicked element with ondblclick='myFunction()' handler to trigger JavaScript function at (582, 64) on #iframeResult >> internal:control=enter-frame >> xpath=//*[@ondblclick='myFuncti
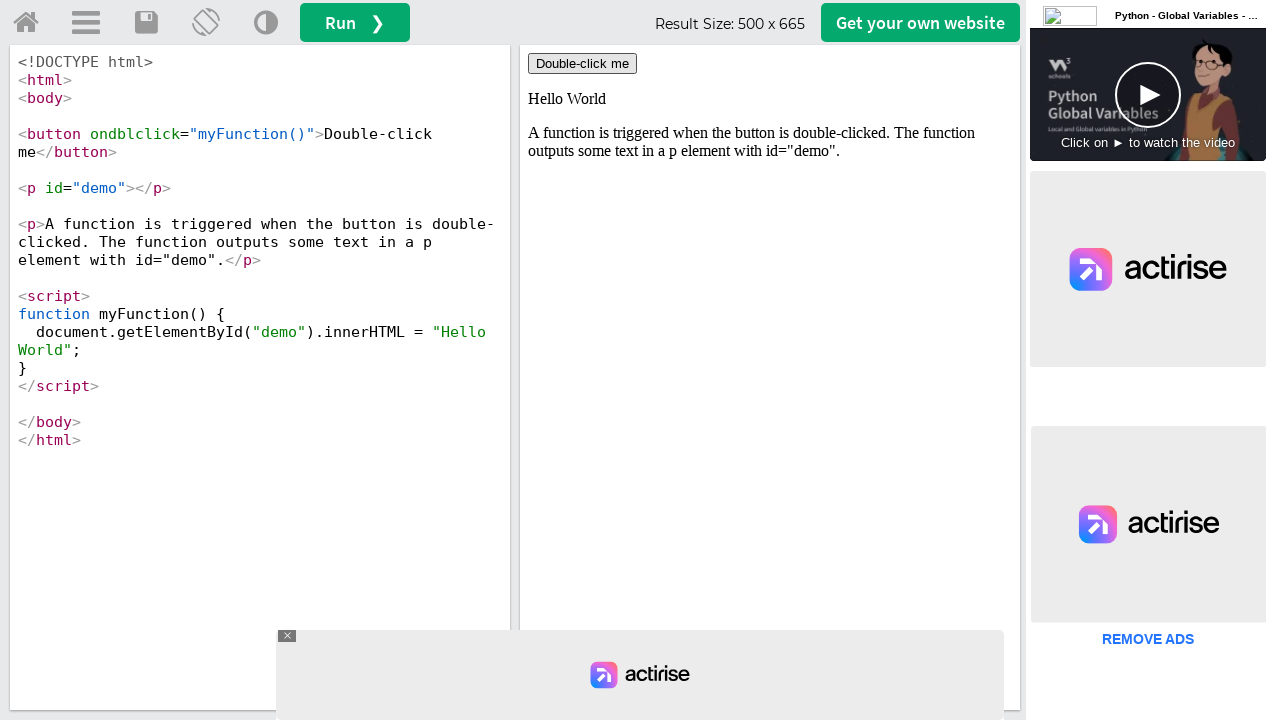

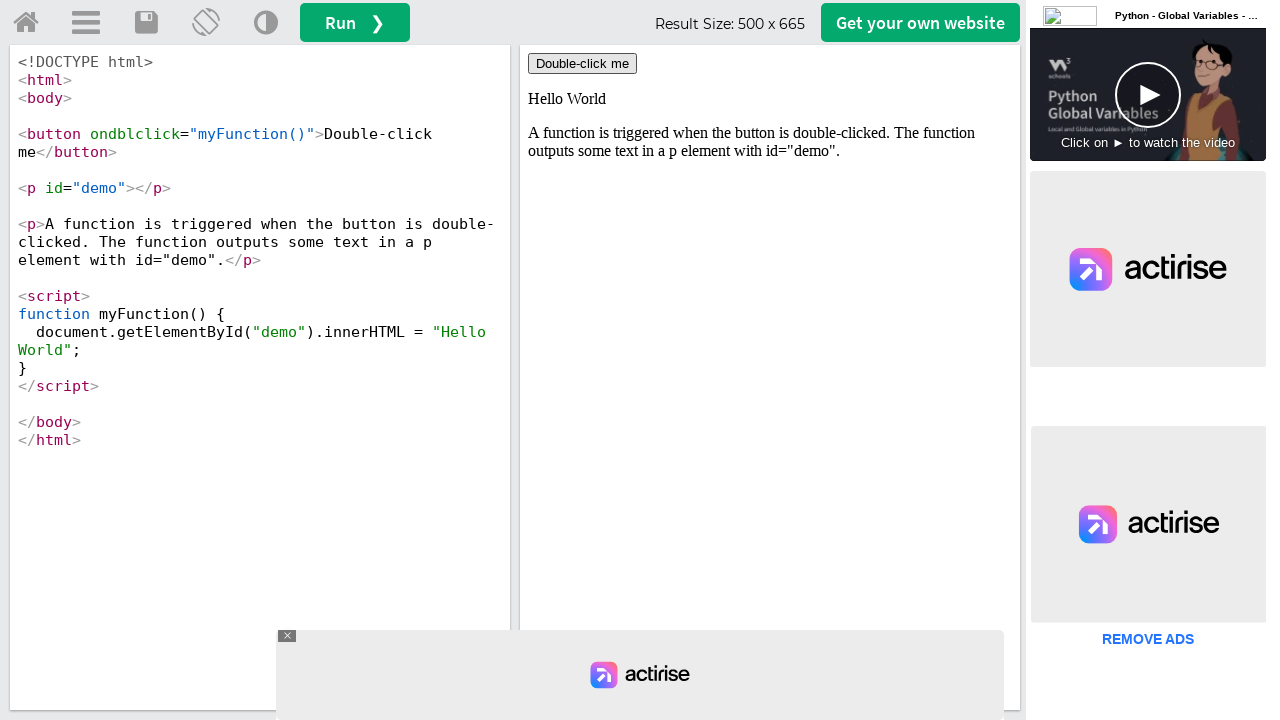